Tests the text input functionality by navigating to the Text Input page, entering new button text, and clicking the button to update its label

Starting URL: http://uitestingplayground.com/

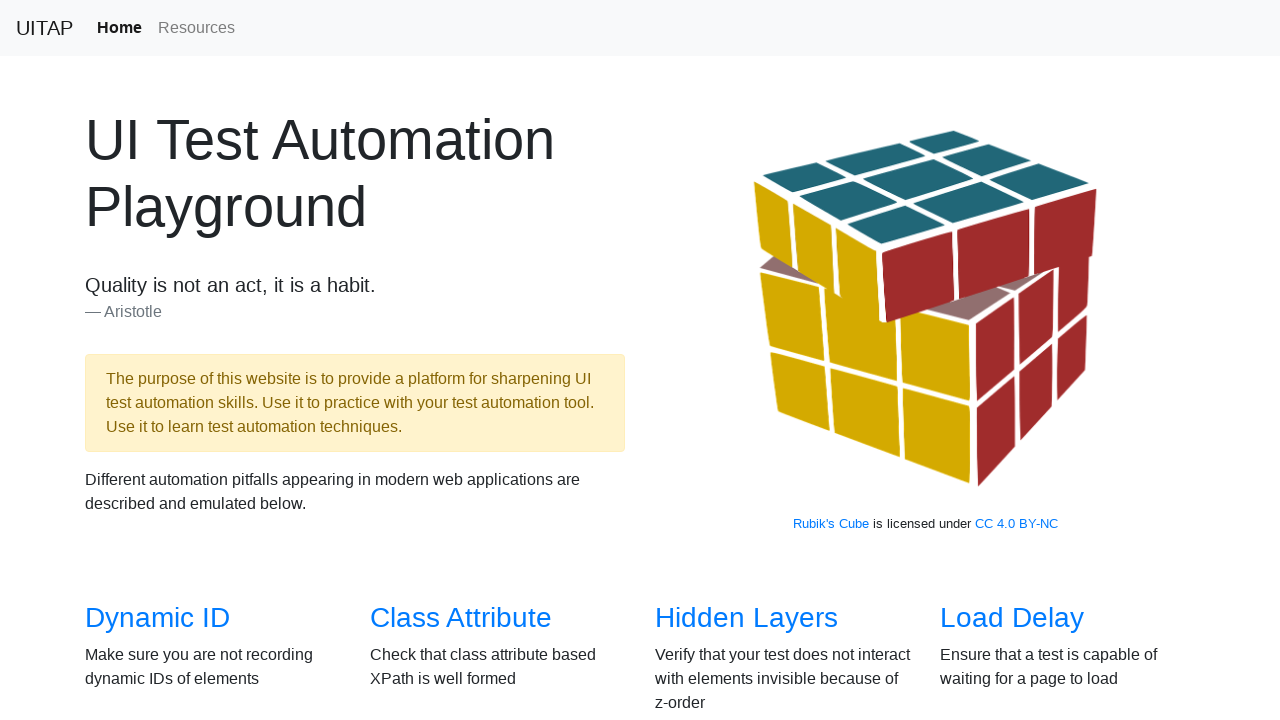

Clicked on Text Input link to navigate to the Text Input page at (1002, 360) on a:has-text('Text Input')
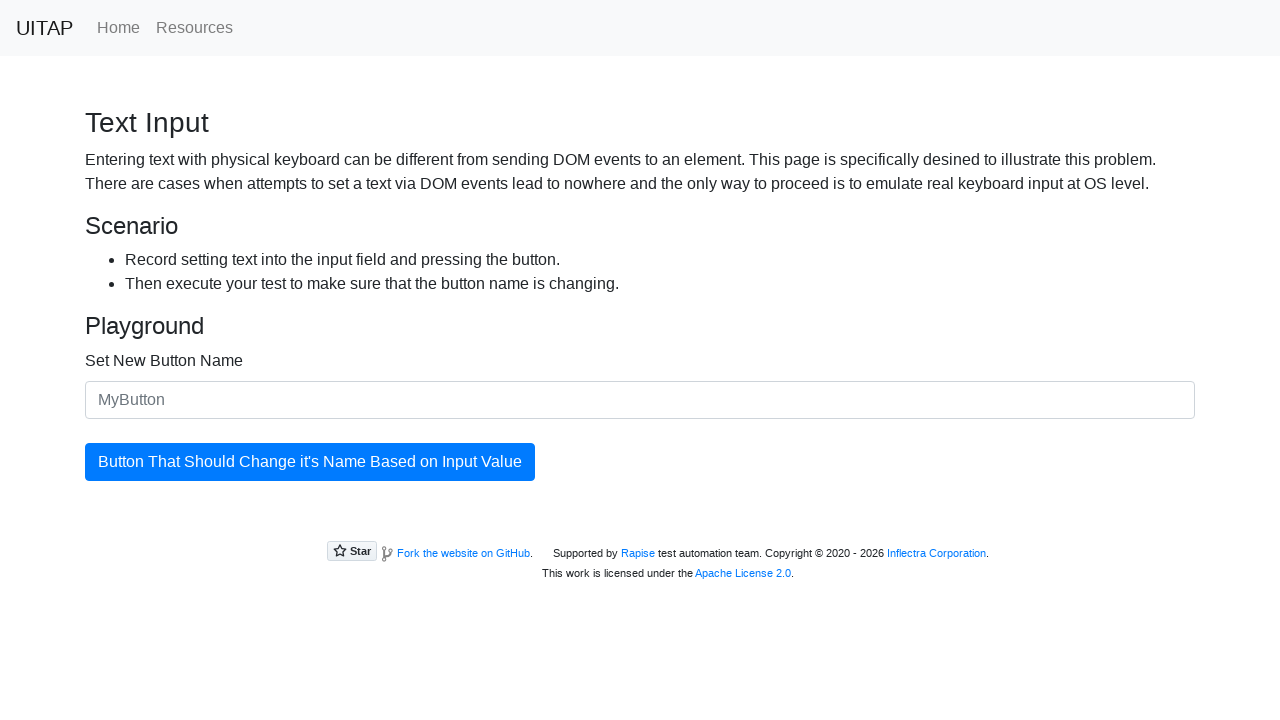

Filled the input field with 'new button name' on #newButtonName
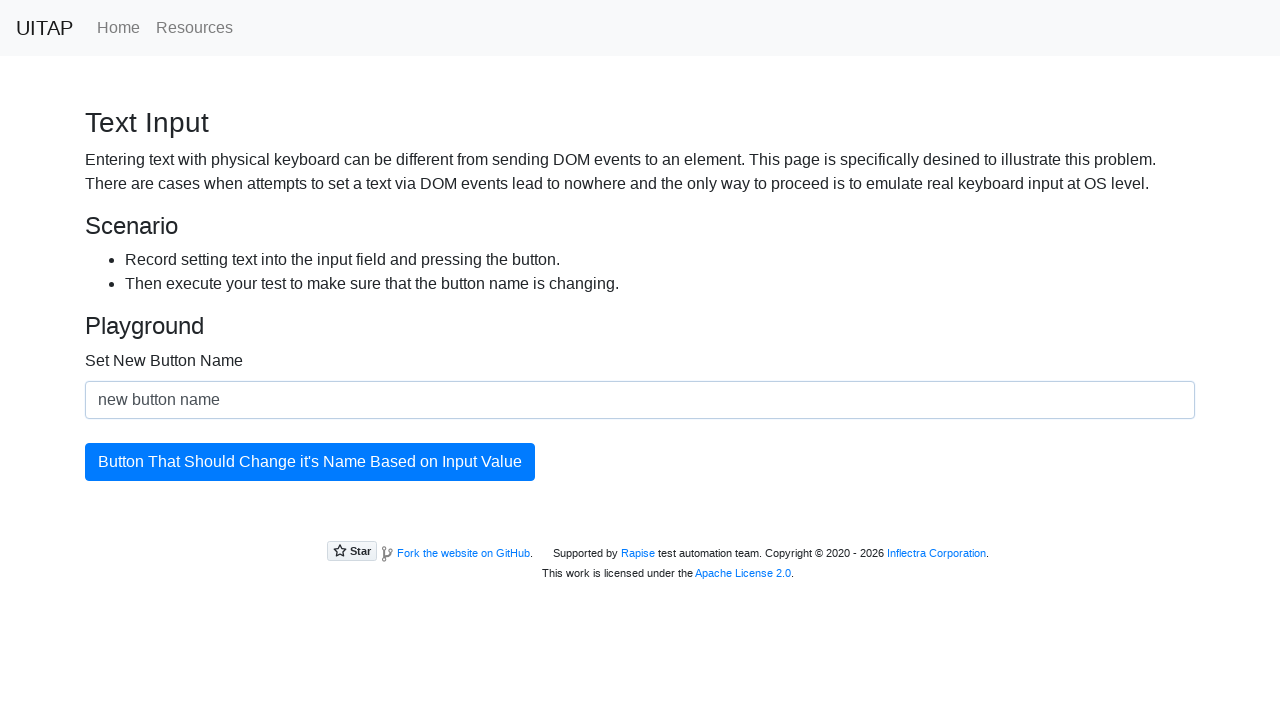

Clicked the updating button to change its label at (310, 462) on #updatingButton
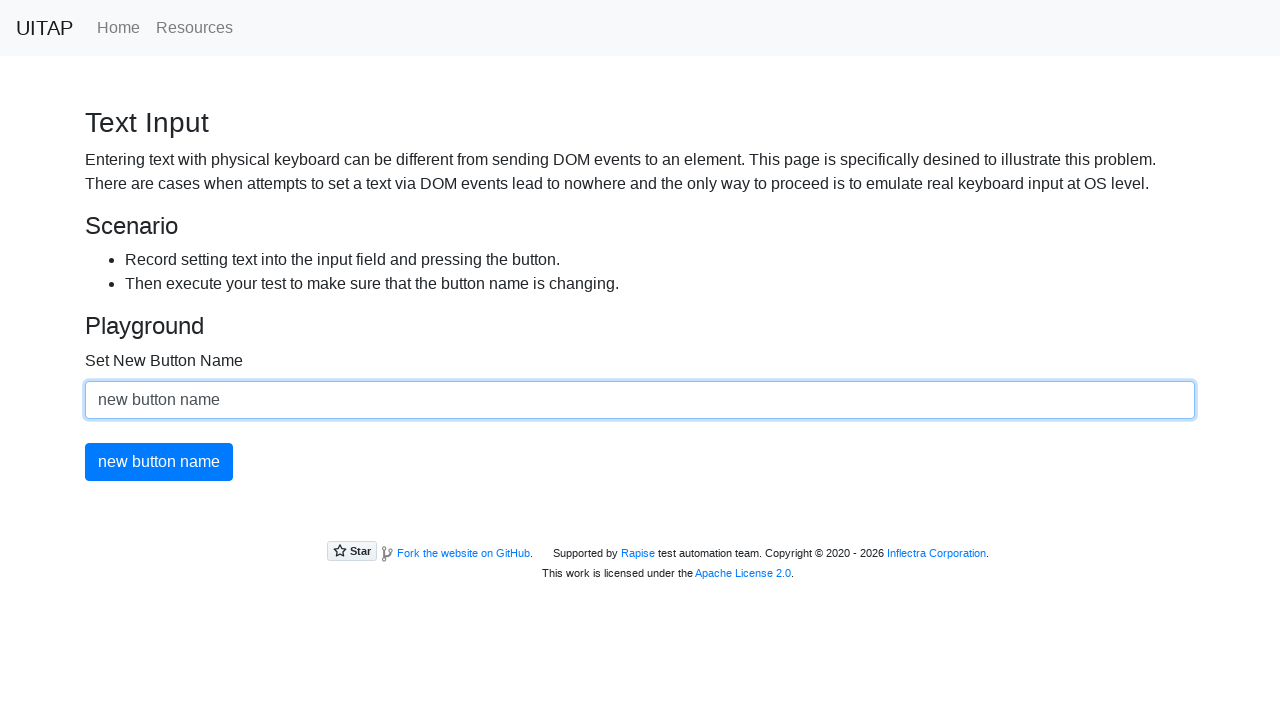

Verified that the button text has been updated to 'new button name'
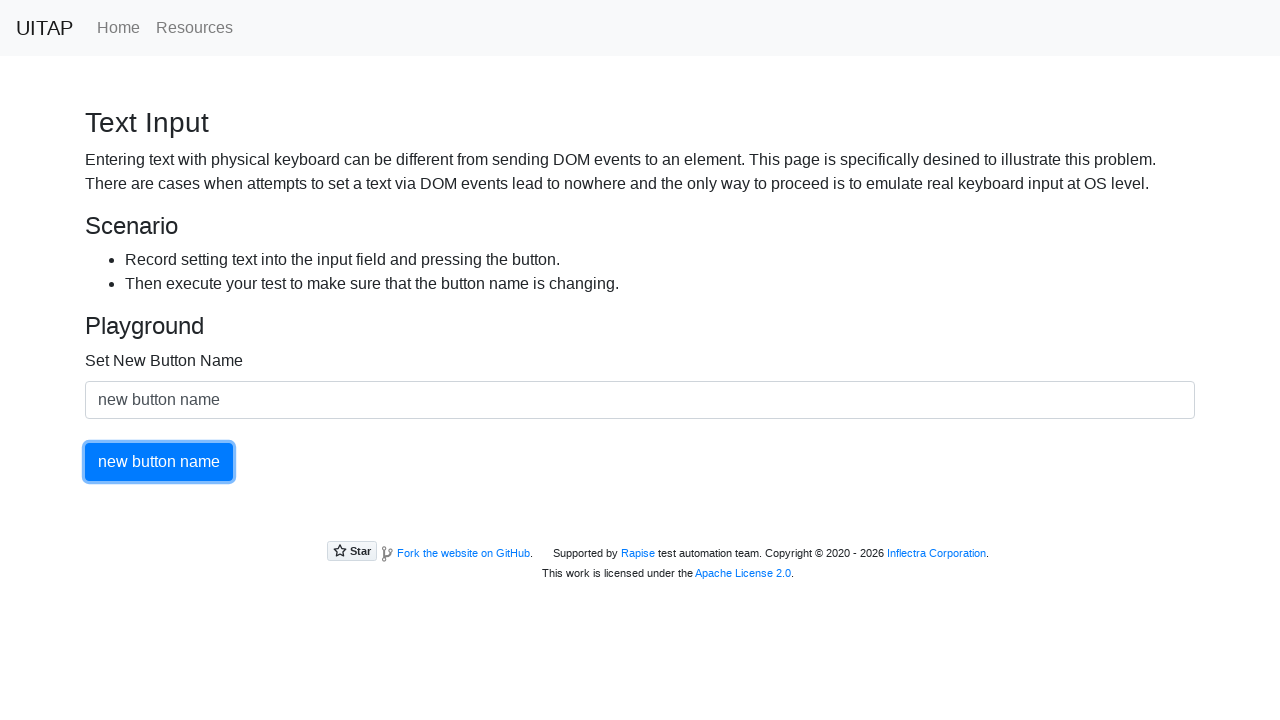

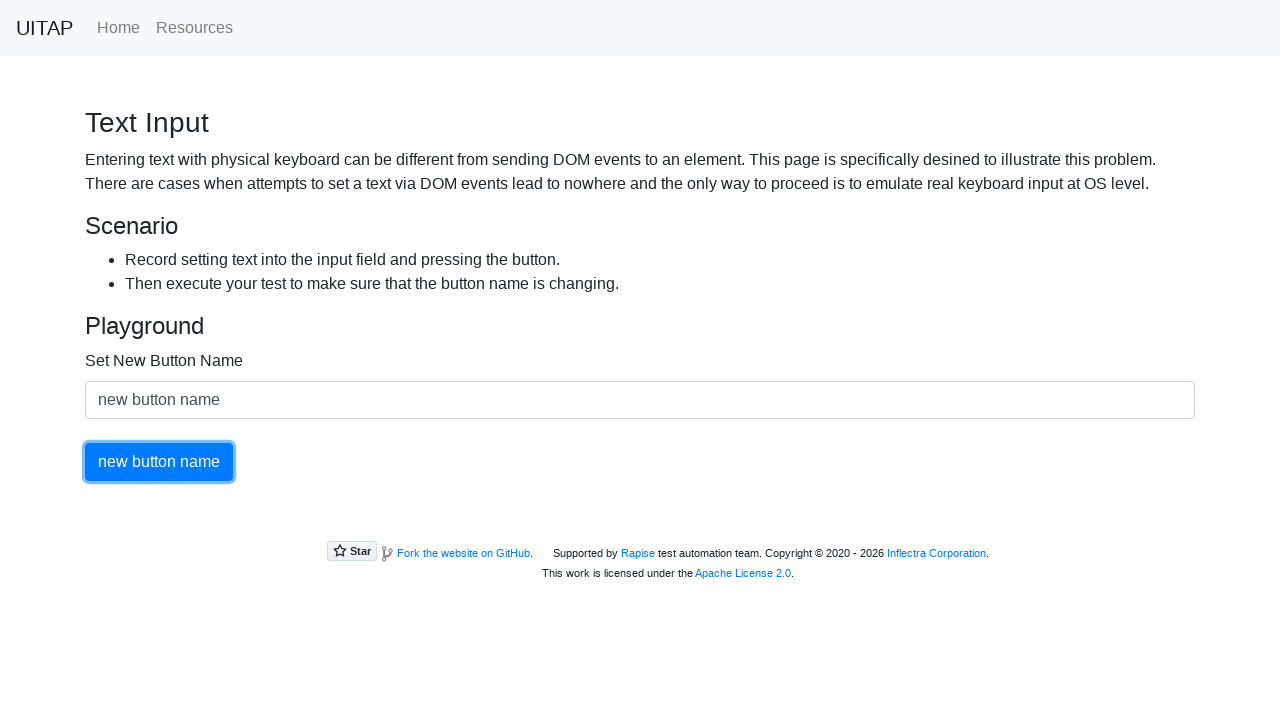